Tests card number validation with an invalid card number (fails Luhn check), verifying error message is displayed.

Starting URL: https://sandbox.cardpay.com/MI/cardpayment2.html?orderXml=PE9SREVSIFdBTExFVF9JRD0nODI5OScgT1JERVJfTlVNQkVSPSc0NTgyMTEnIEFNT1VOVD0nMjkxLjg2JyBDVVJSRU5DWT0nRVVSJyAgRU1BSUw9J2N1c3RvbWVyQGV4YW1wbGUuY29tJz4KPEFERFJFU1MgQ09VTlRSWT0nVVNBJyBTVEFURT0nTlknIFpJUD0nMTAwMDEnIENJVFk9J05ZJyBTVFJFRVQ9JzY3NyBTVFJFRVQnIFBIT05FPSc4NzY5OTA5MCcgVFlQRT0nQklMTElORycvPgo8L09SREVSPg==&sha512=998150a2b27484b776a1628bfe7505a9cb430f276dfa35b14315c1c8f03381a90490f6608f0dcff789273e05926cd782e1bb941418a9673f43c47595aa7b8b0d

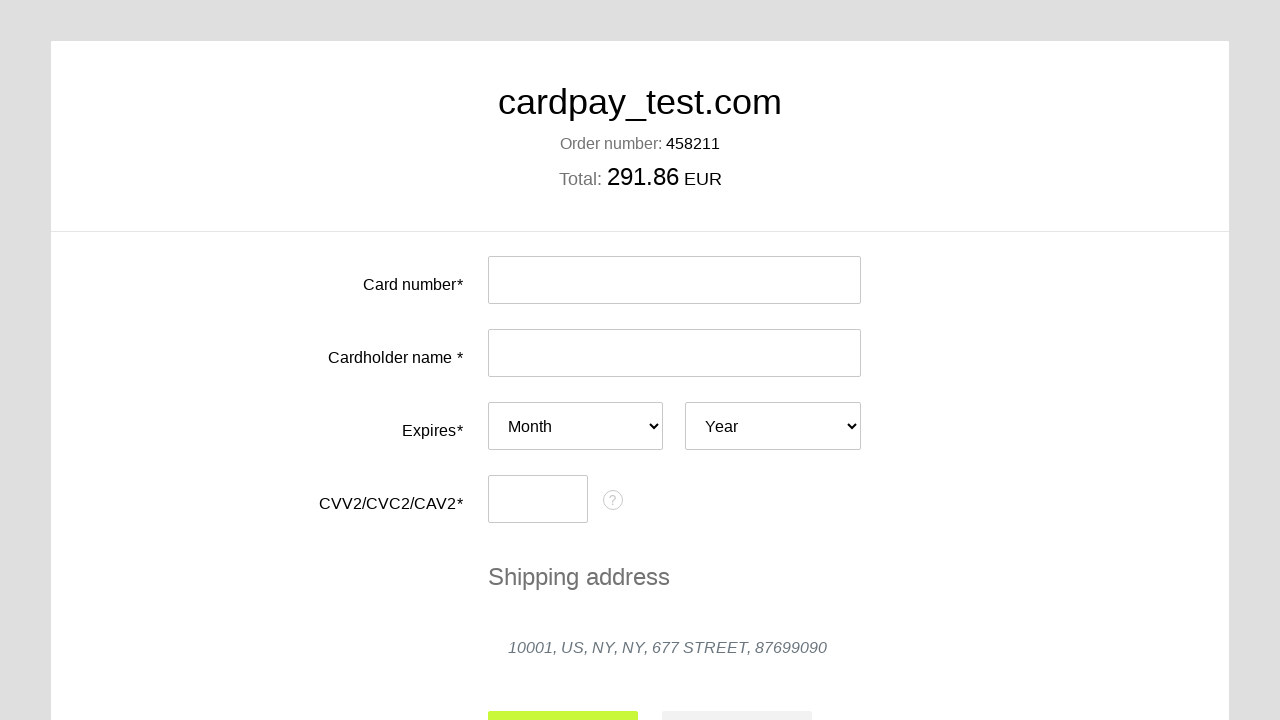

Clicked card number input field at (674, 280) on #input-card-number
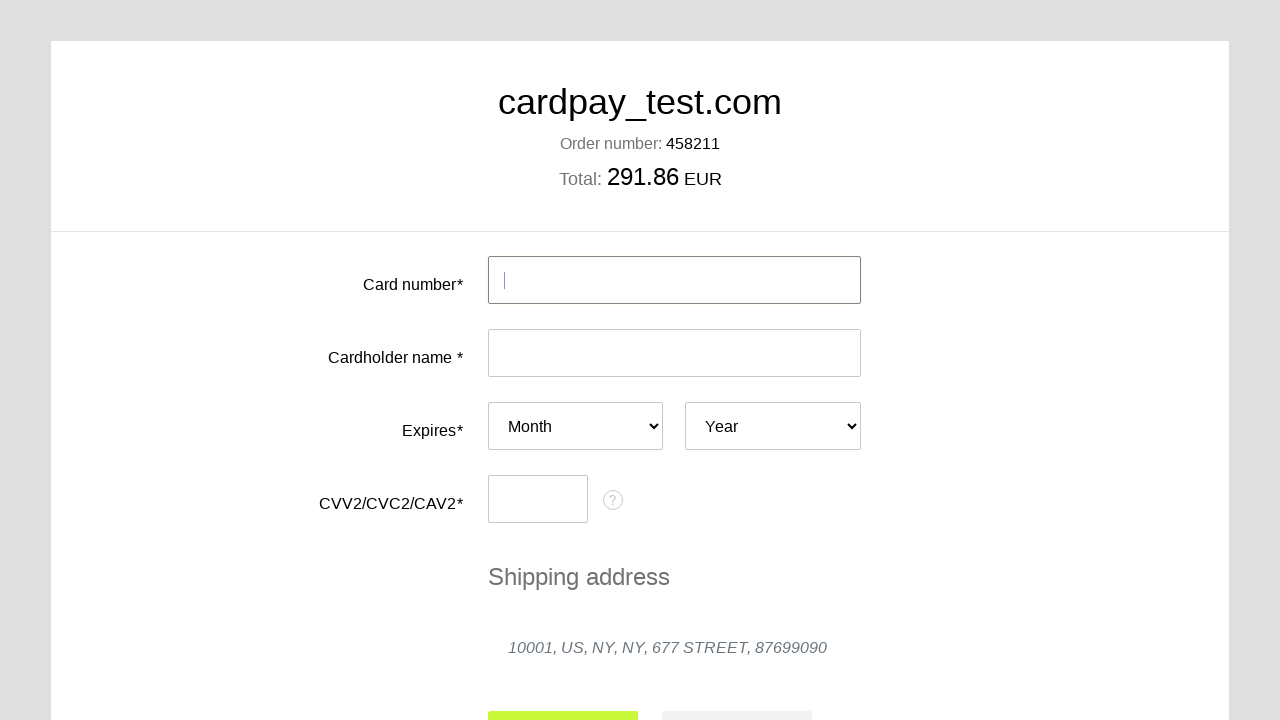

Filled card number with invalid value (fails Luhn check): 4000 0000 0000 0000 on #input-card-number
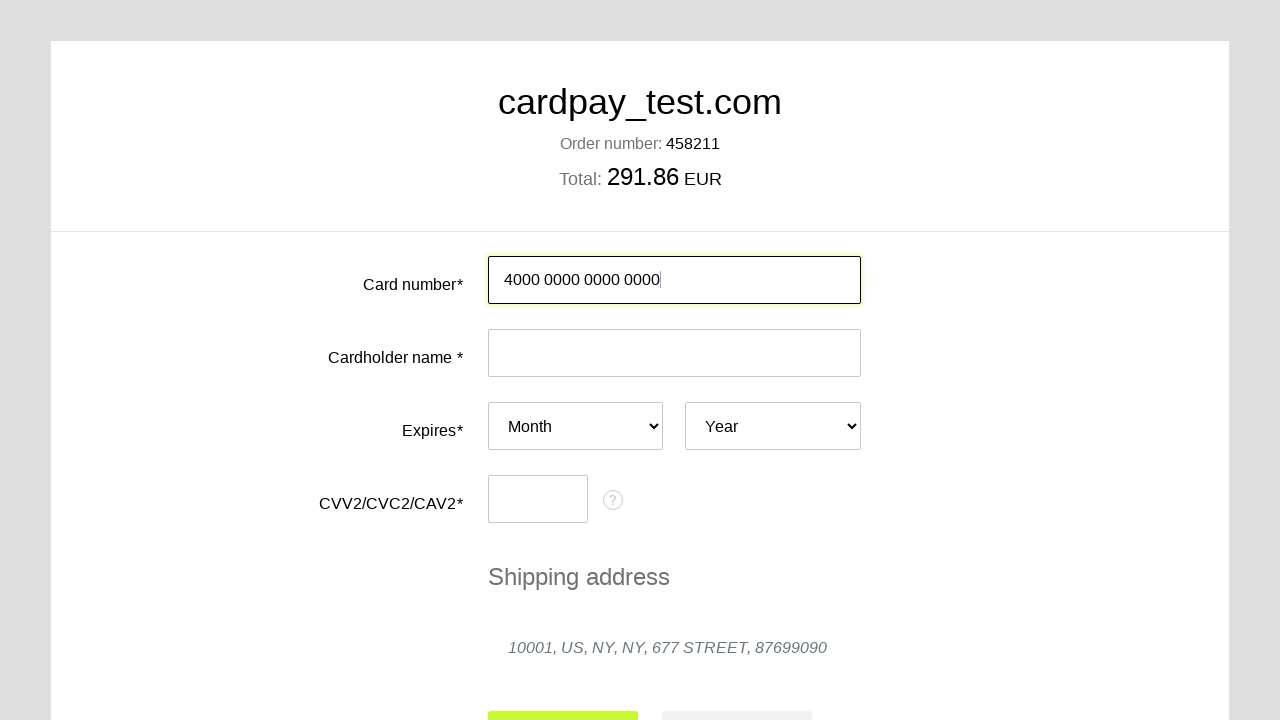

Clicked cardholder name input field at (674, 353) on #input-card-holder
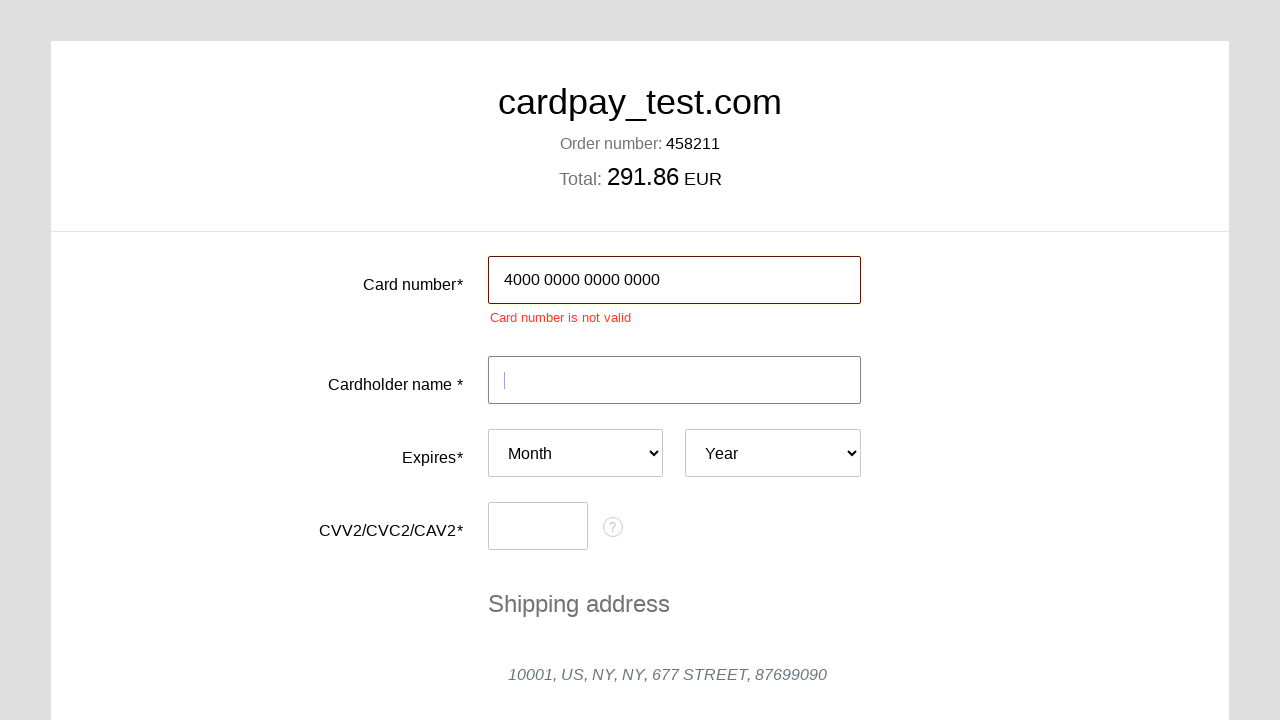

Filled cardholder name with 'JACK DALOS' on #input-card-holder
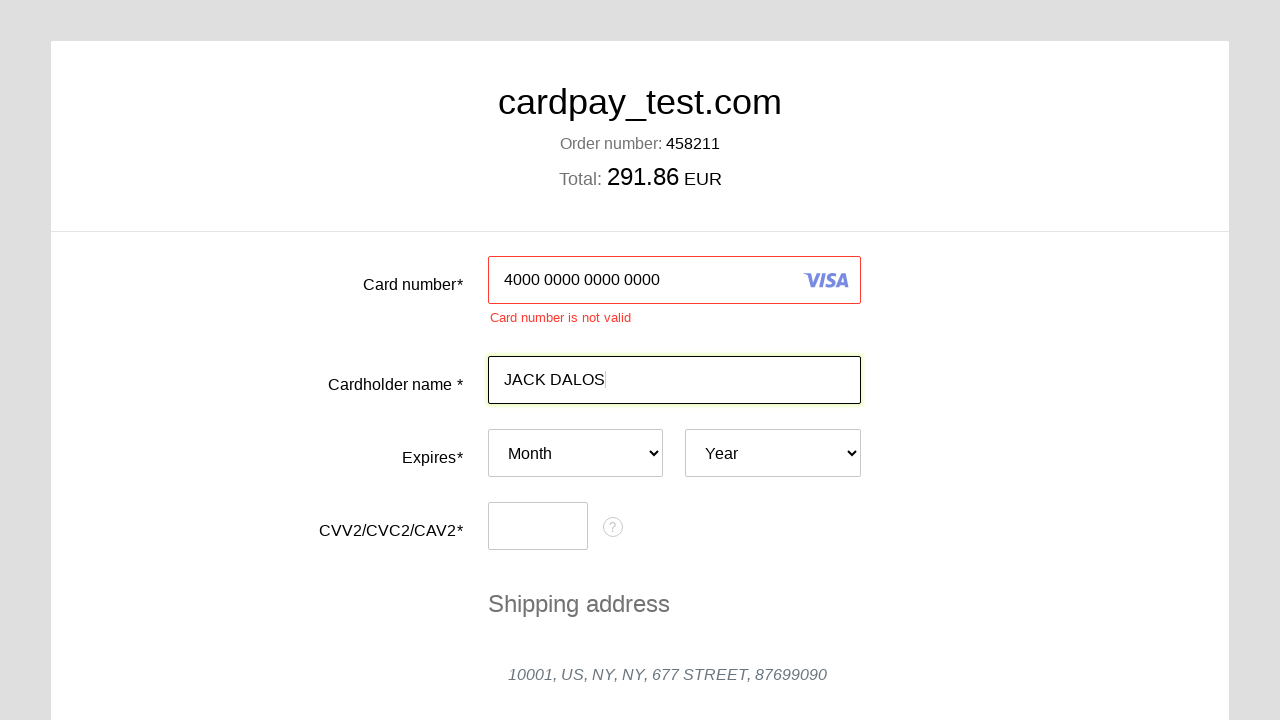

Selected expiration month: 06 on #card-expires-month
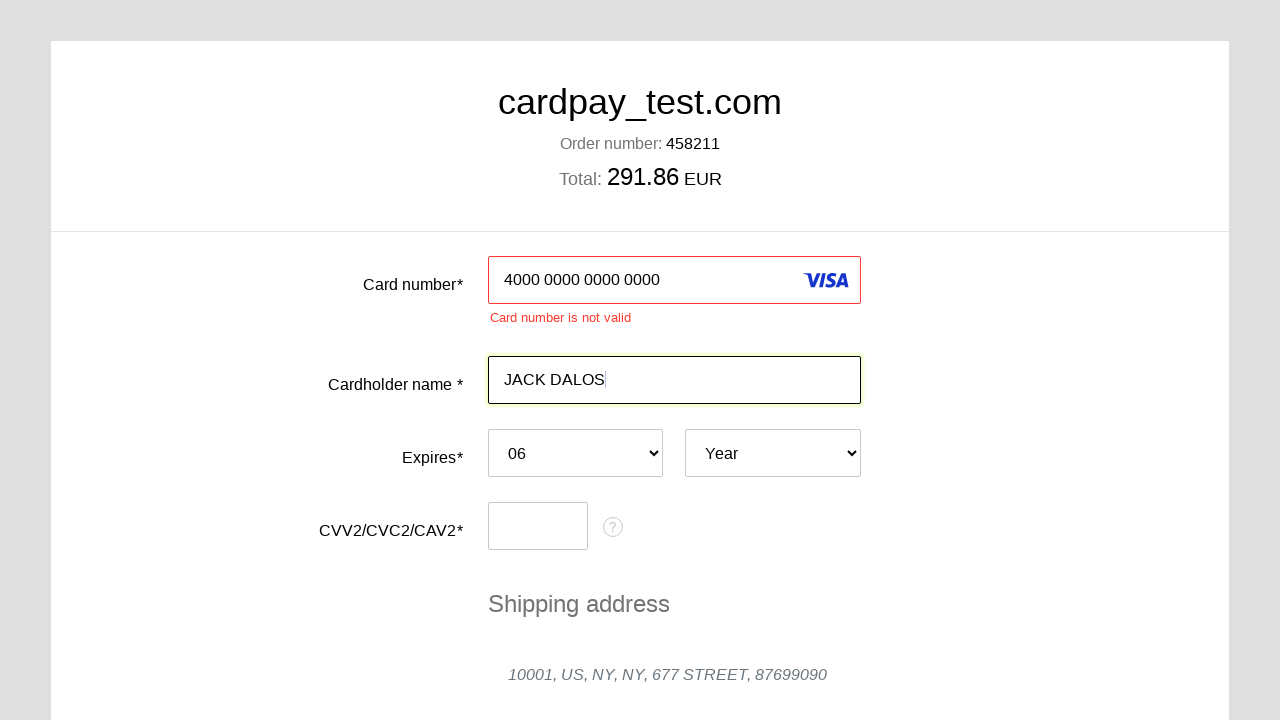

Selected expiration year: 2026 on #card-expires-year
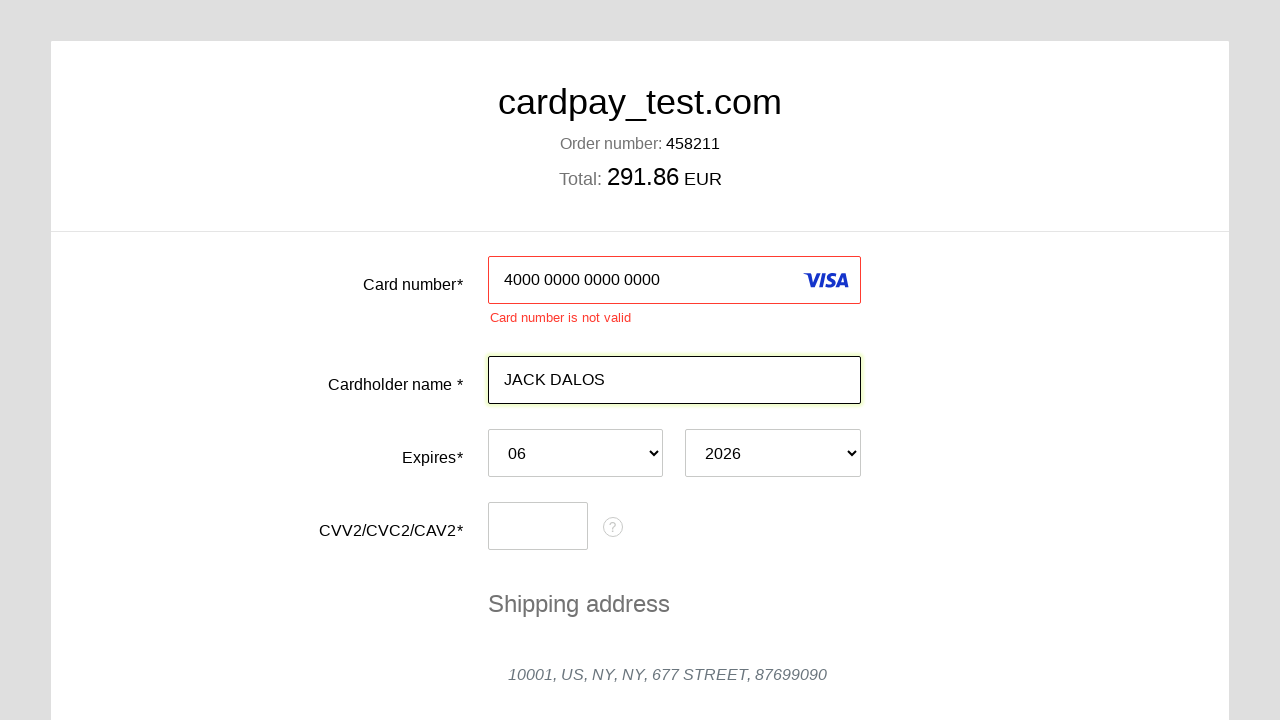

Clicked CVC input field at (538, 526) on #input-card-cvc
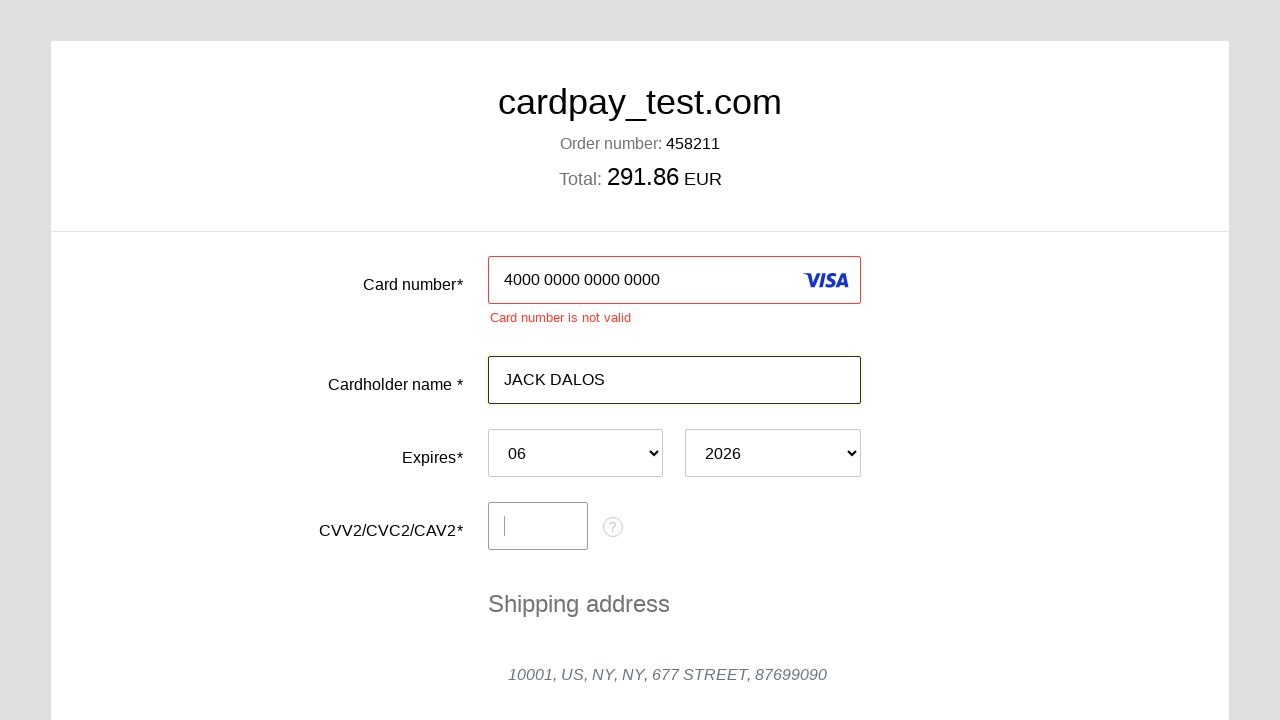

Filled CVC with '659' on #input-card-cvc
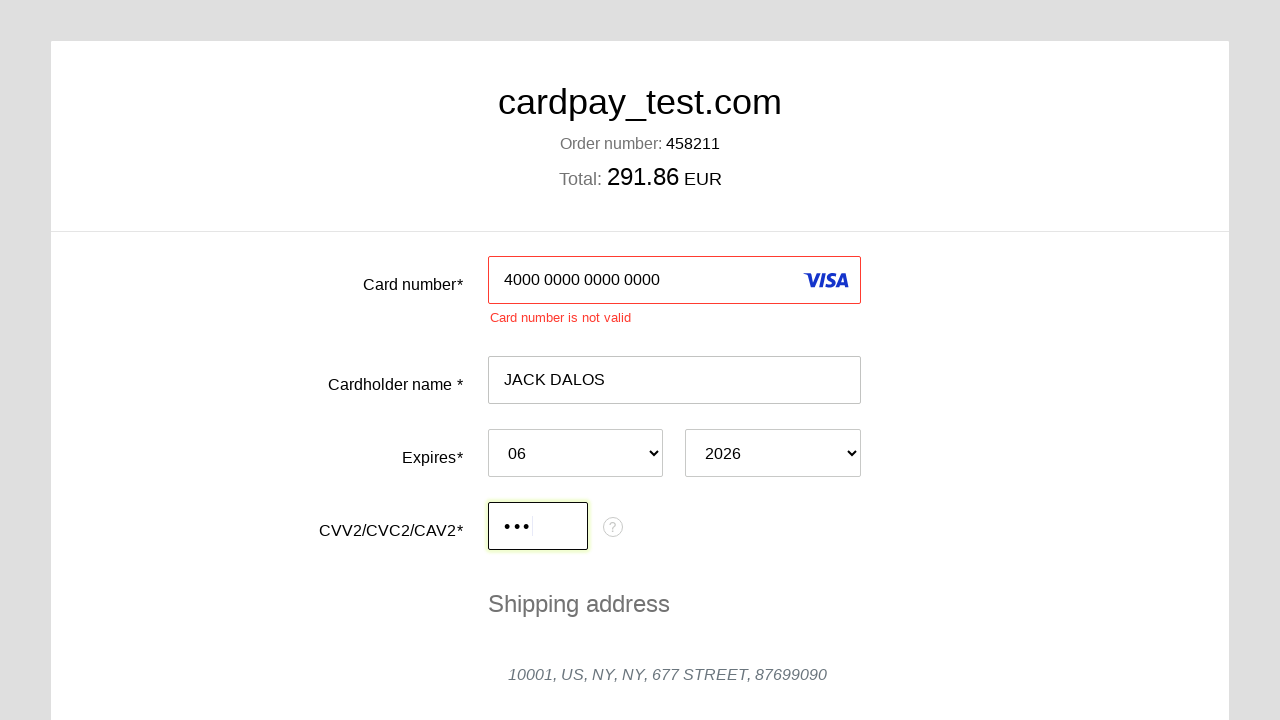

Clicked submit payment button at (563, 503) on #action-submit
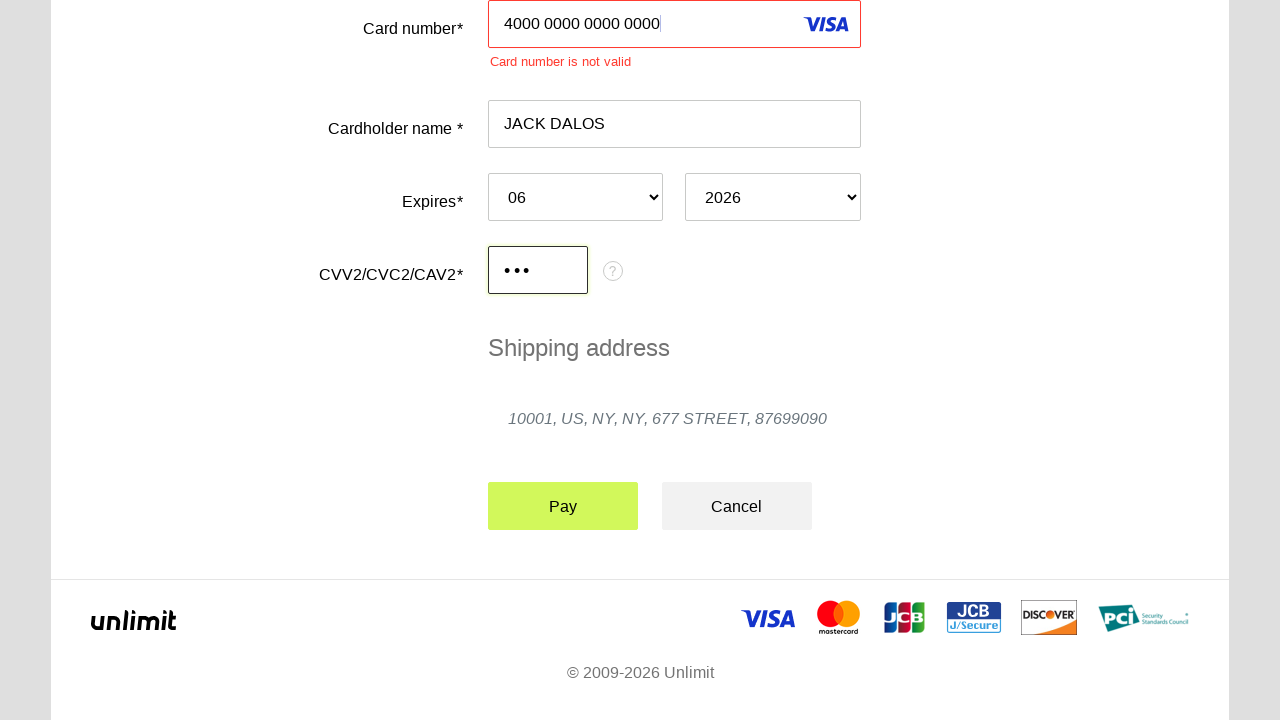

Validation error message displayed for invalid card number
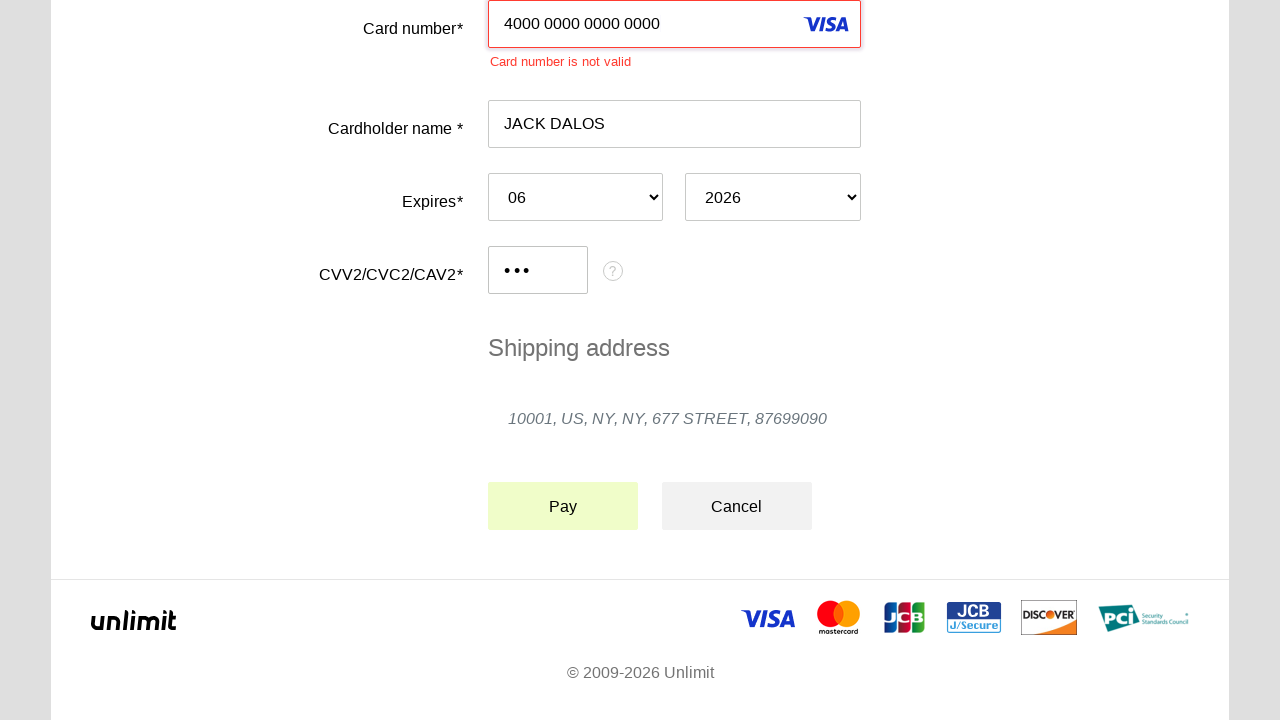

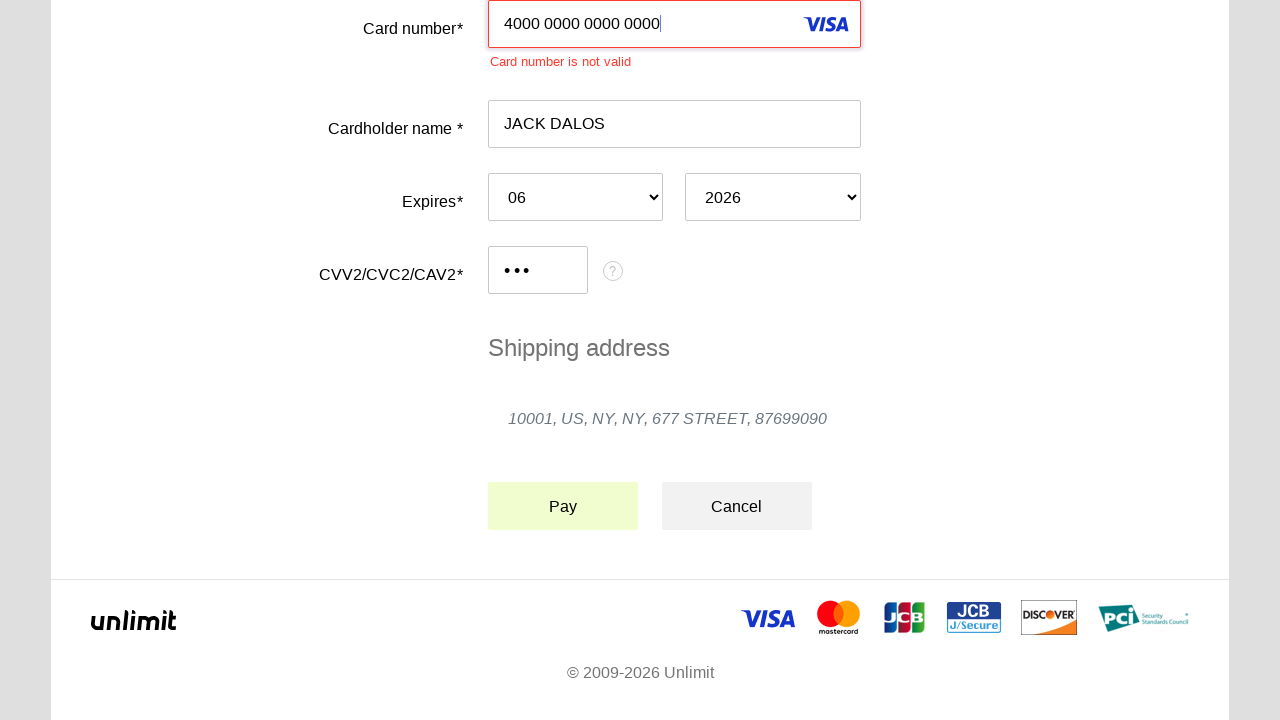